Tests right-click context menu functionality by performing a right-click on an element, selecting an option from the context menu, and handling the resulting alert

Starting URL: https://swisnl.github.io/jQuery-contextMenu/demo.html

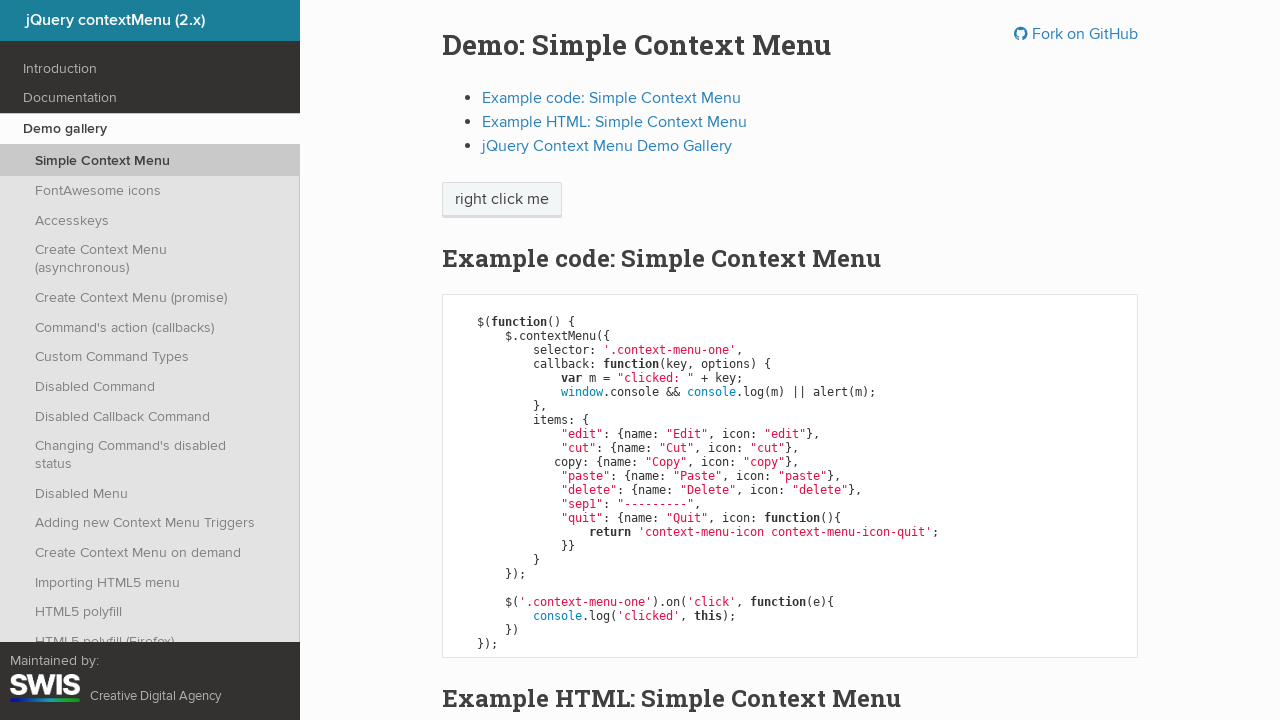

Located the element to right-click on
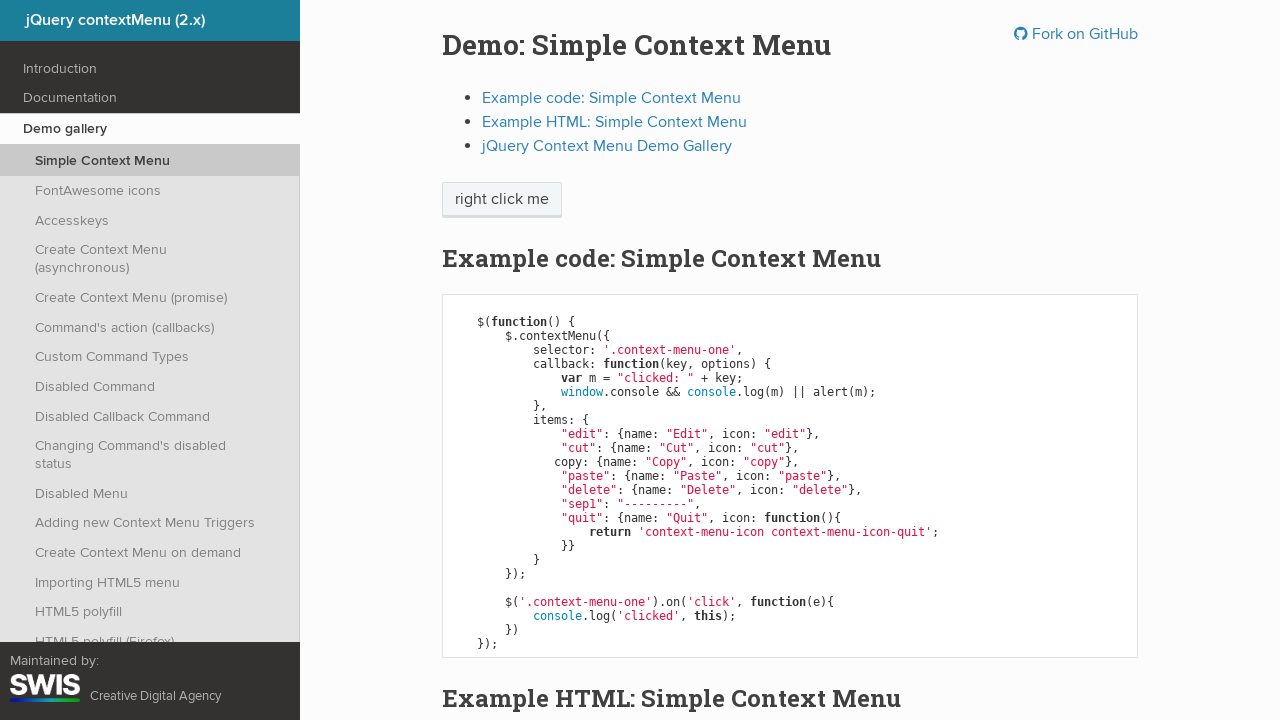

Right-clicked on the element to open context menu at (502, 200) on xpath=/html[1]/body[1]/div[1]/section[1]/div[1]/div[1]/div[1]/p[1]/span[1]
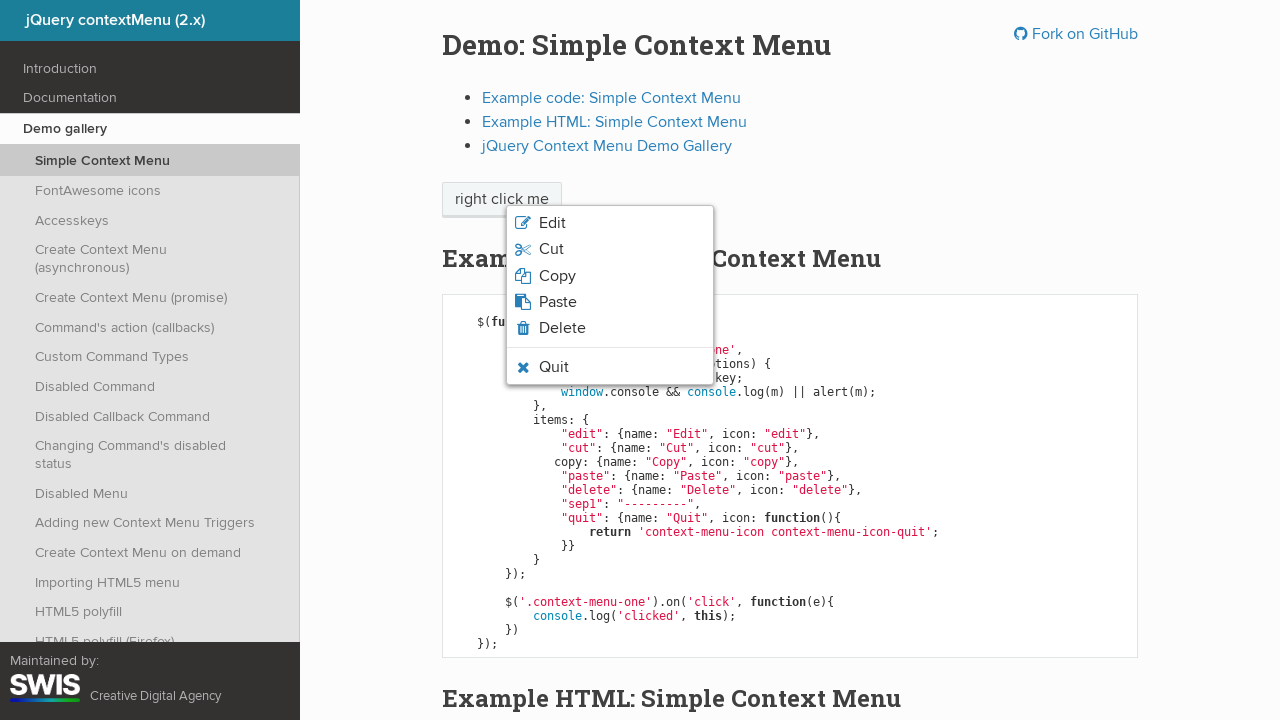

Clicked on the first option in the context menu at (552, 223) on xpath=/html[1]/body[1]/ul[1]/li[1]/span[1]
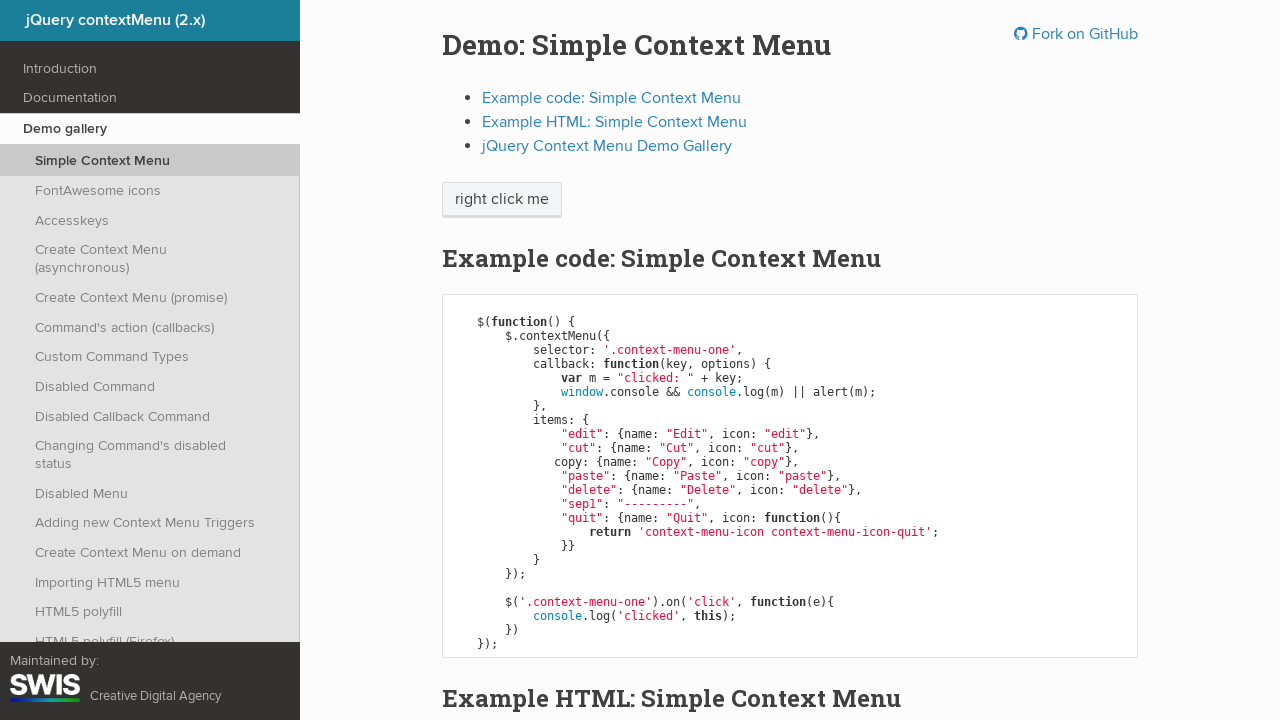

Set up alert dialog handler to accept dialogs
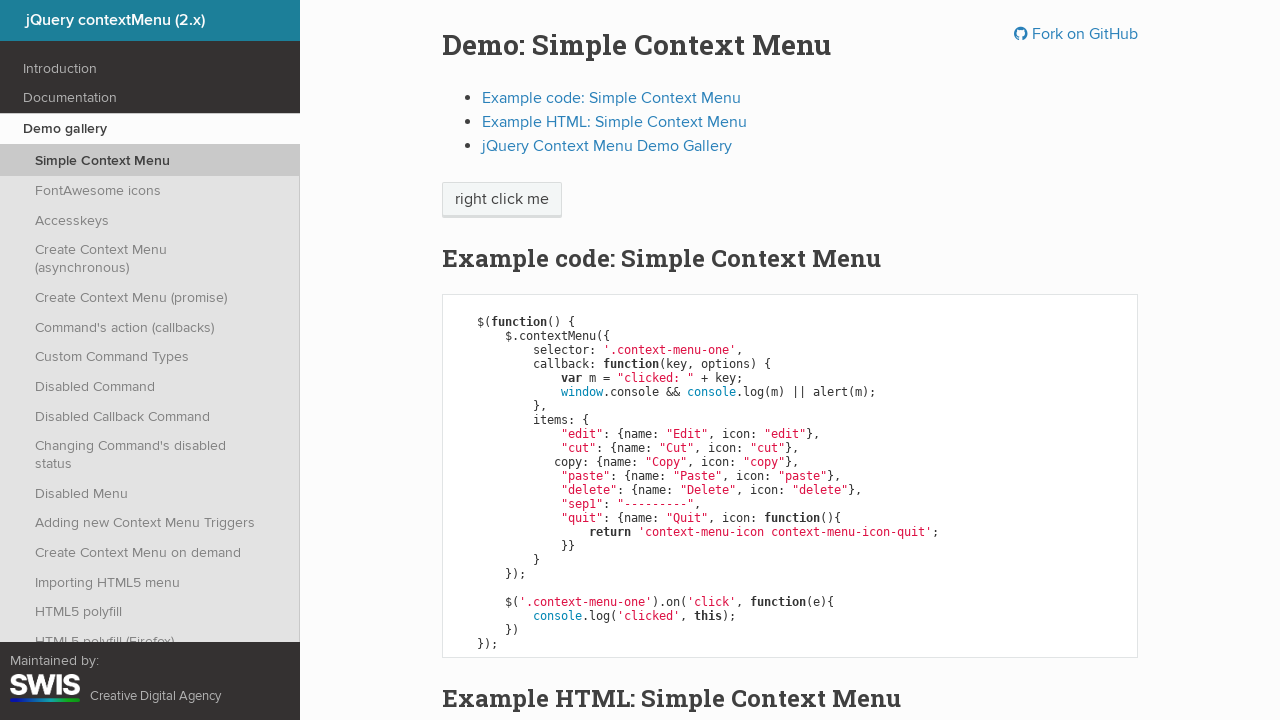

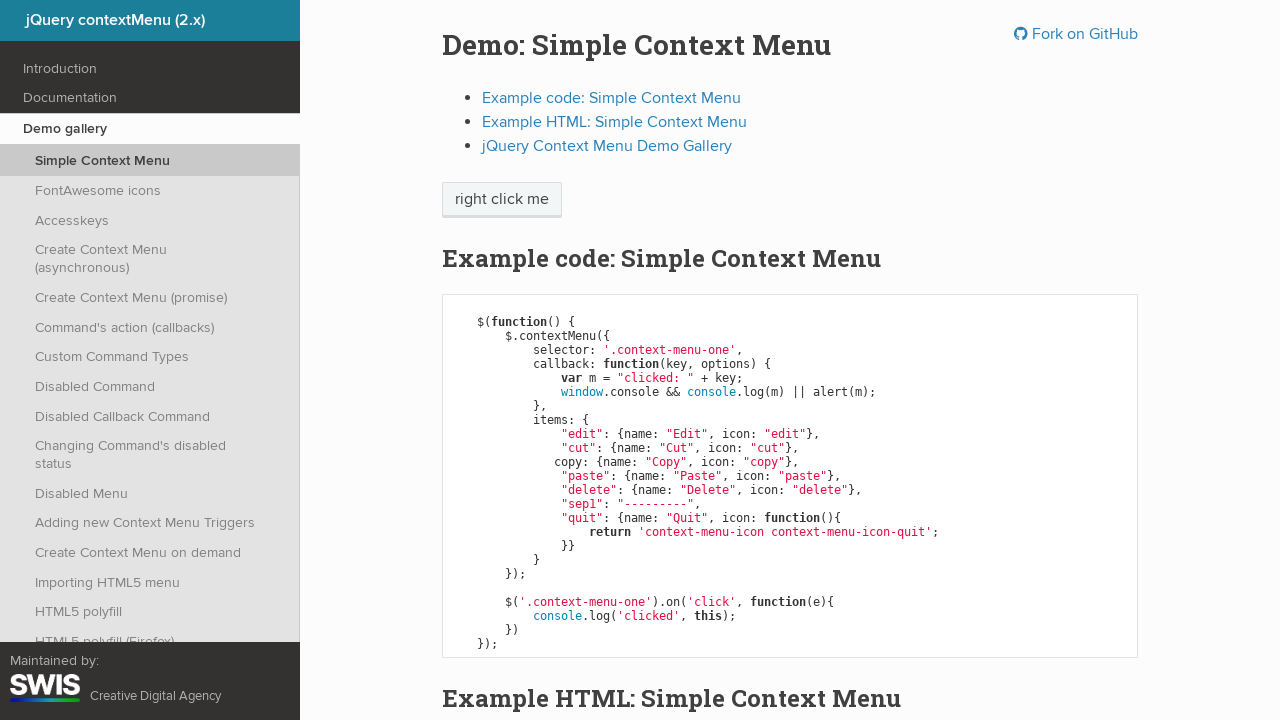